Navigates to Cleartrip travel website and verifies the page loads successfully with browser notifications disabled

Starting URL: https://www.cleartrip.com/

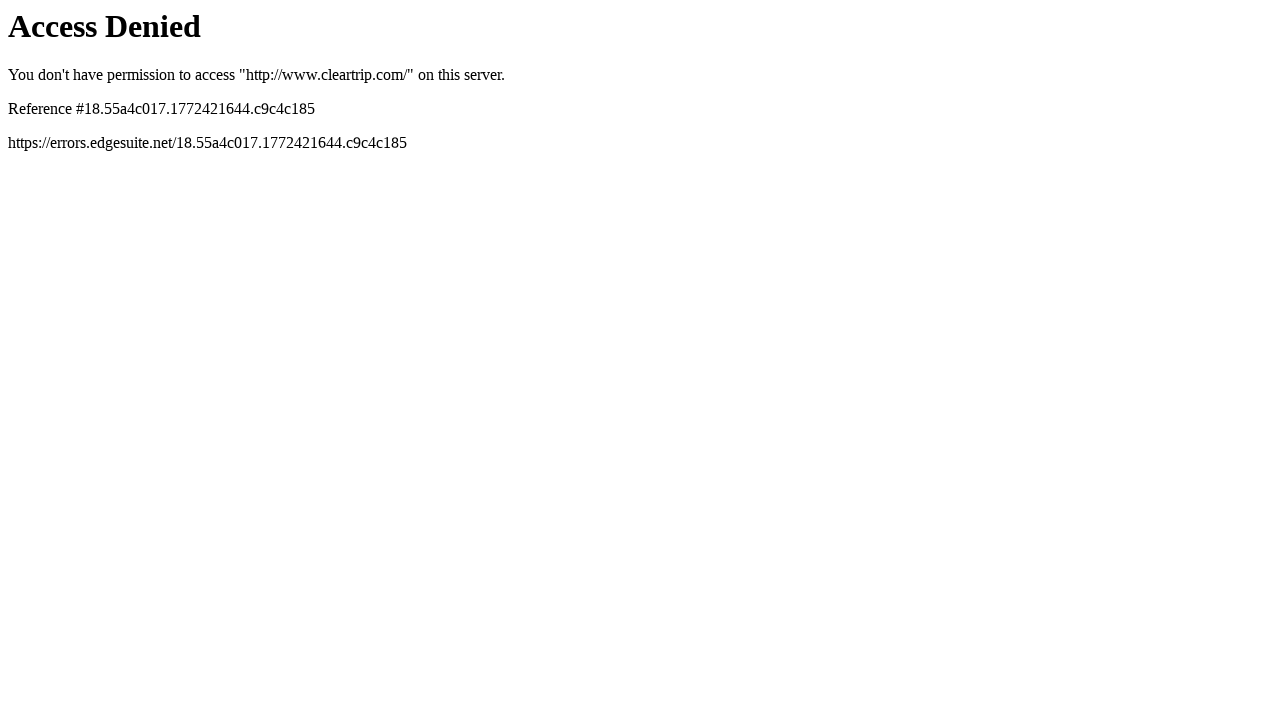

Set viewport to 1920x1080
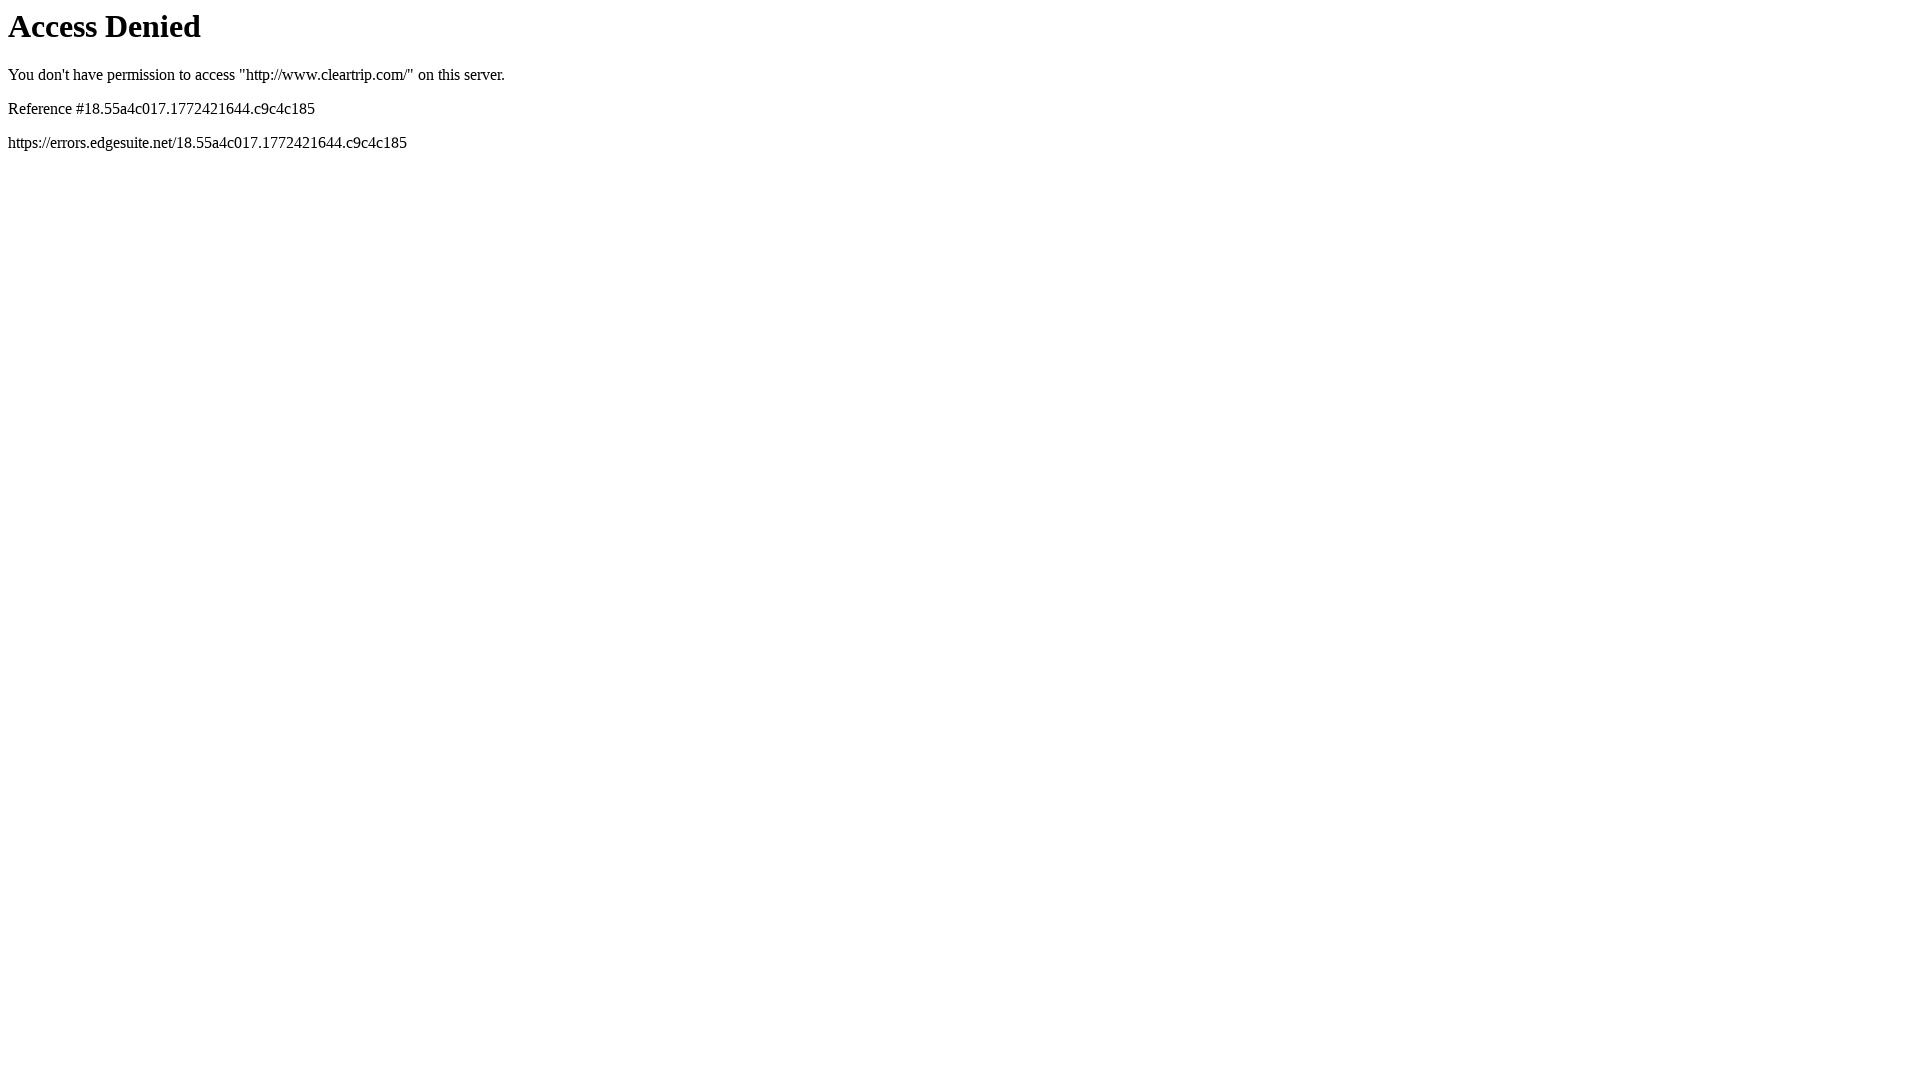

Cleartrip homepage loaded successfully with browser notifications disabled
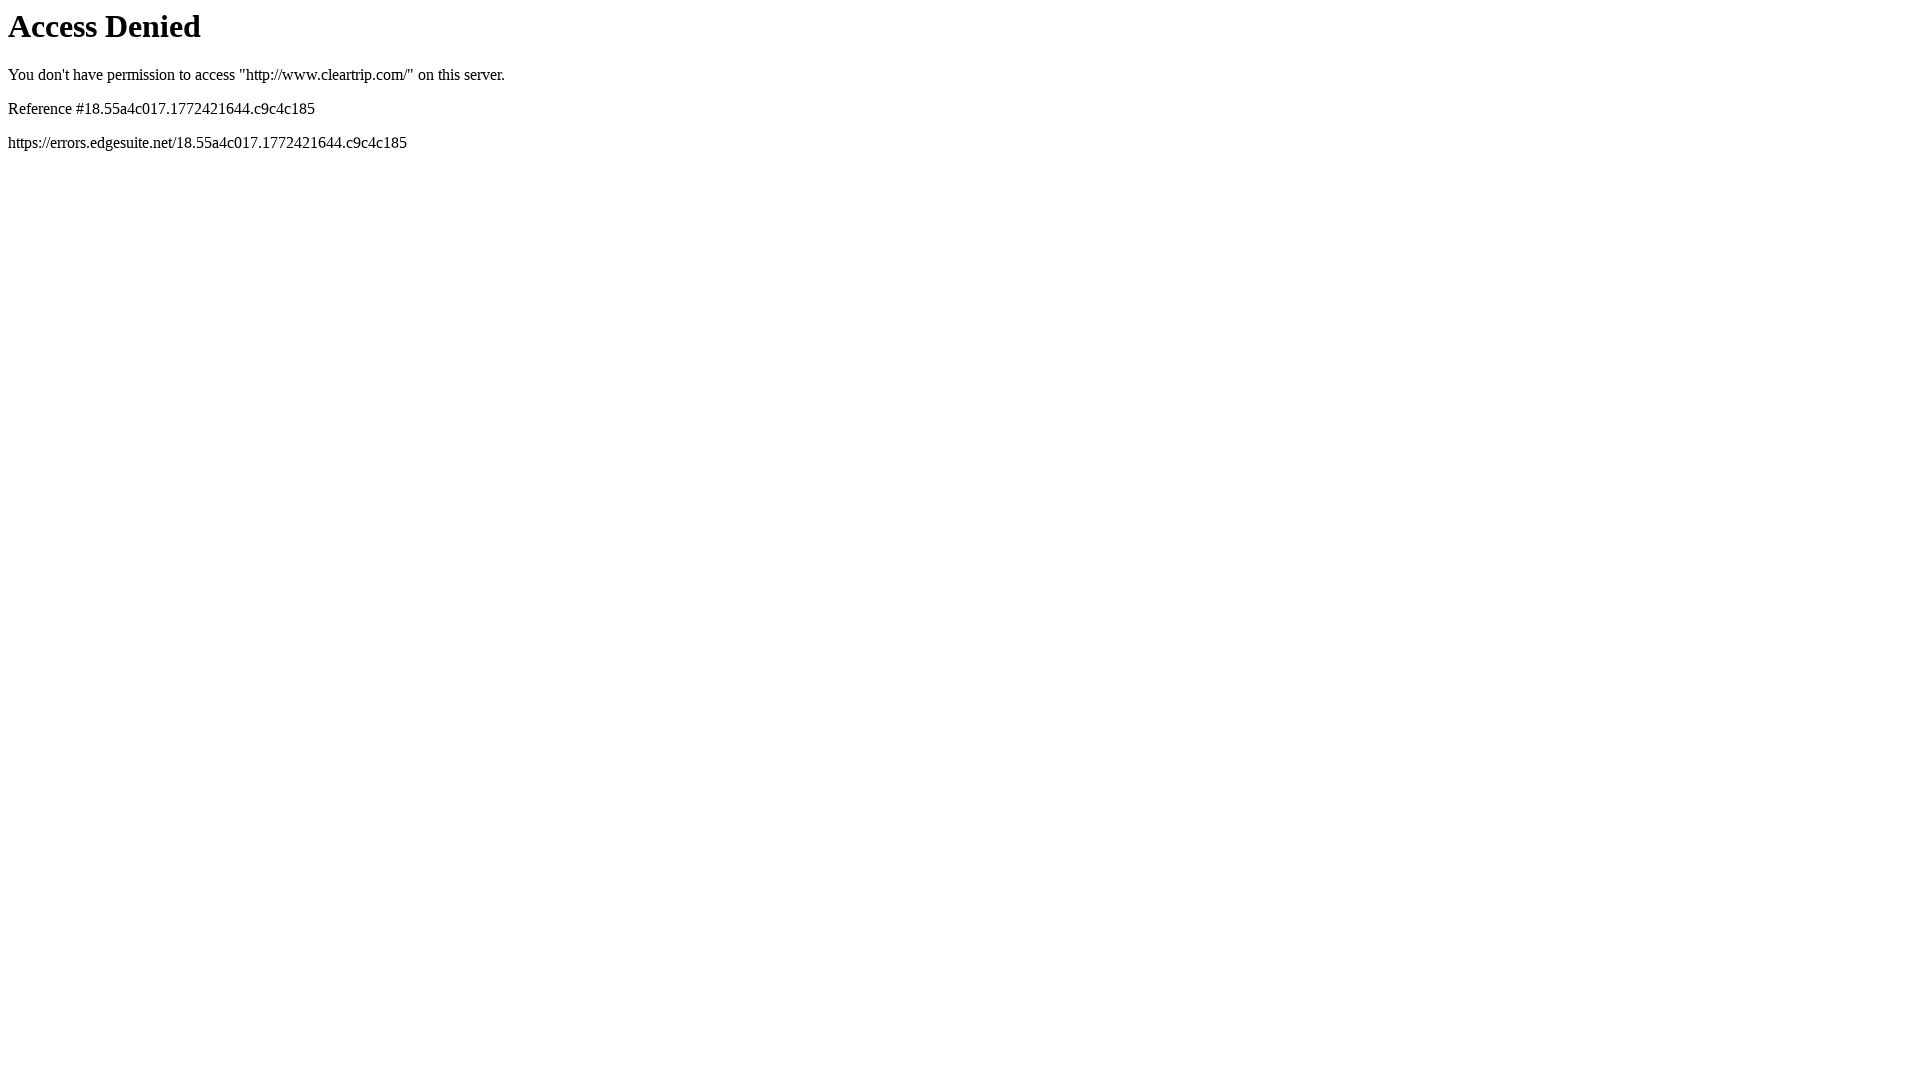

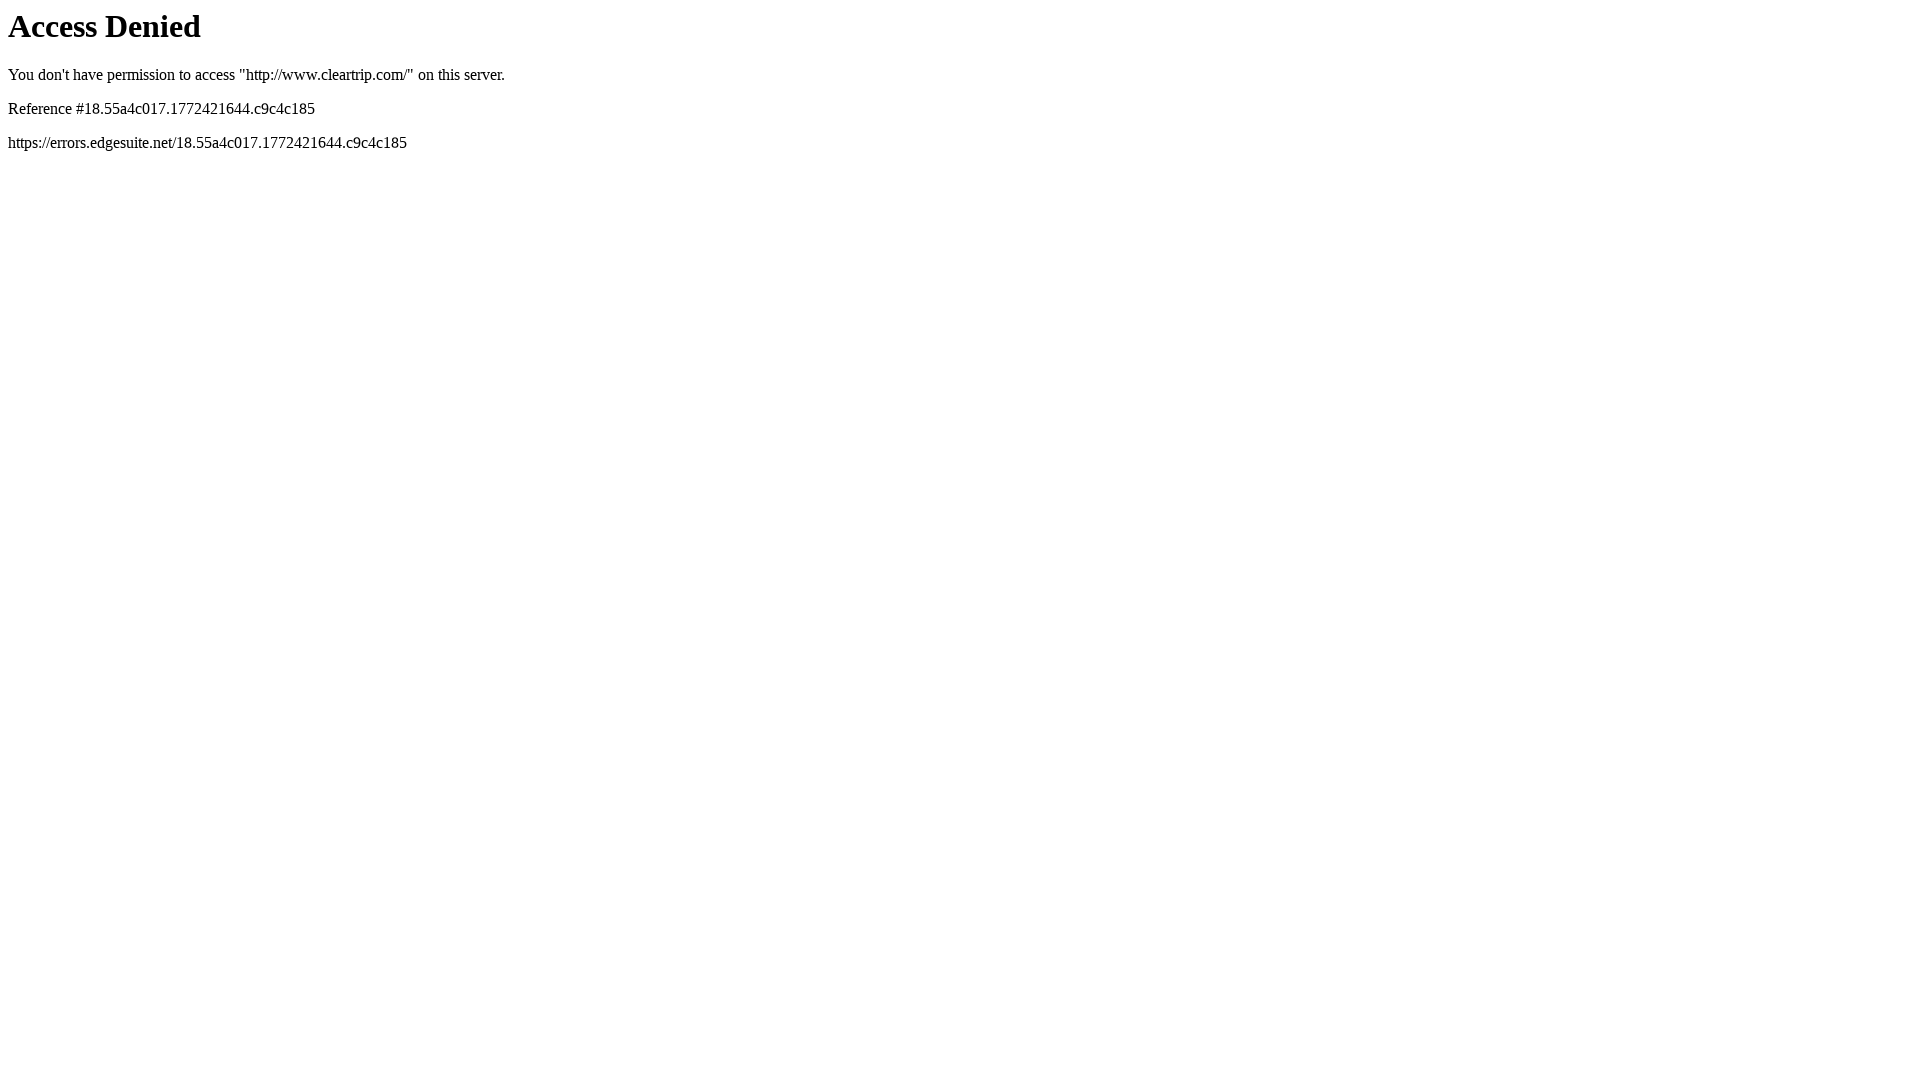